Tests button interactions on DemoQA website by navigating to the Buttons section, performing a double-click on one button and a right-click on another, then verifying confirmation messages appear.

Starting URL: https://demoqa.com/automation-practice-form

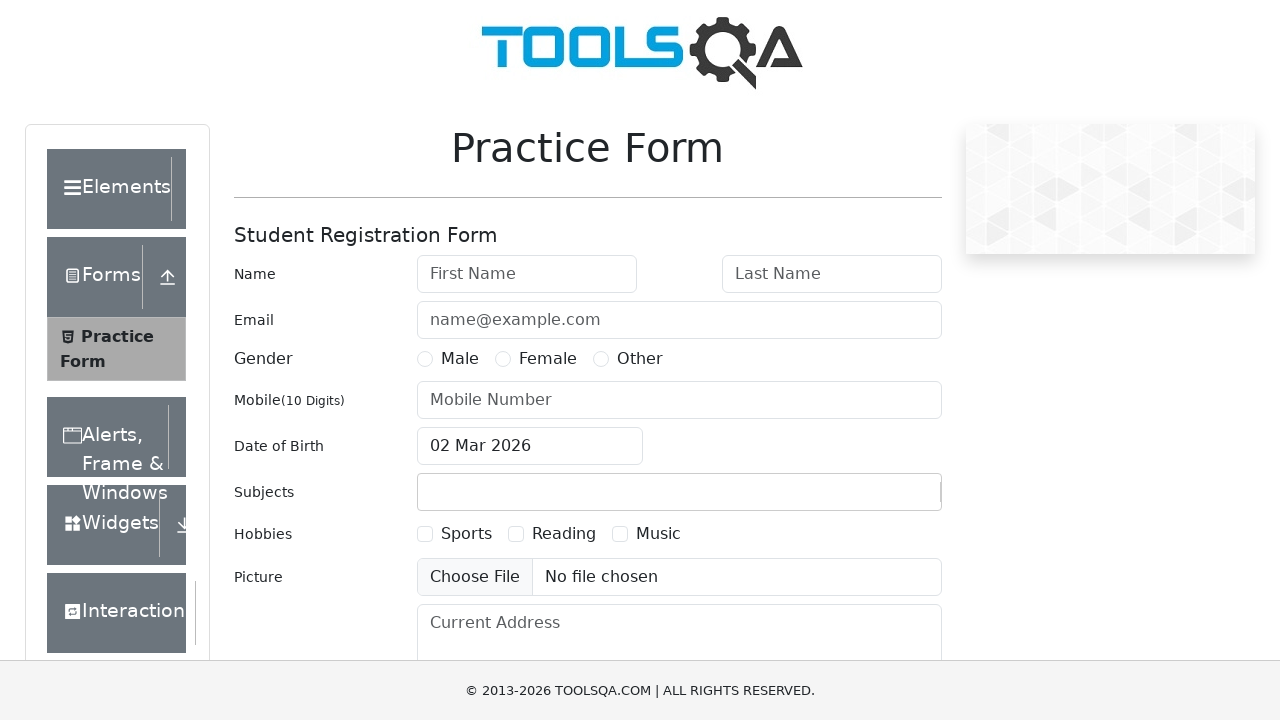

Clicked on Elements section in the sidebar at (109, 189) on xpath=//div[text()='Elements']
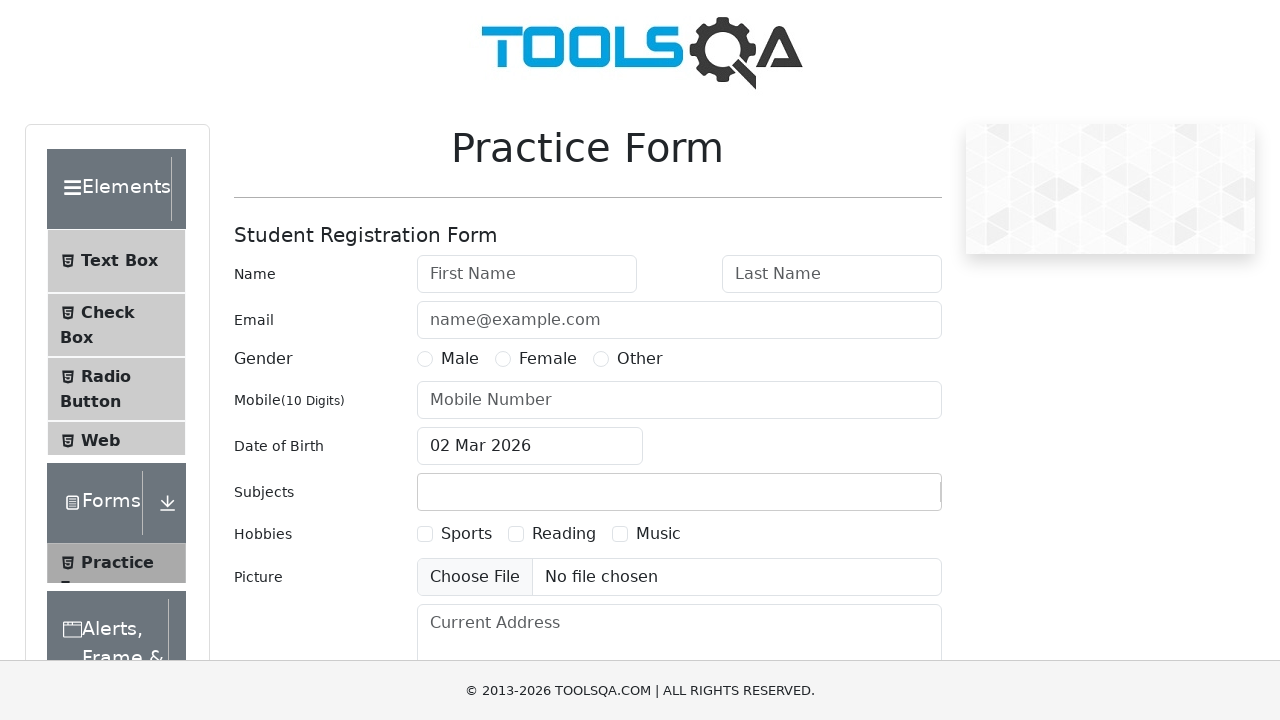

Waited for Buttons tab to load
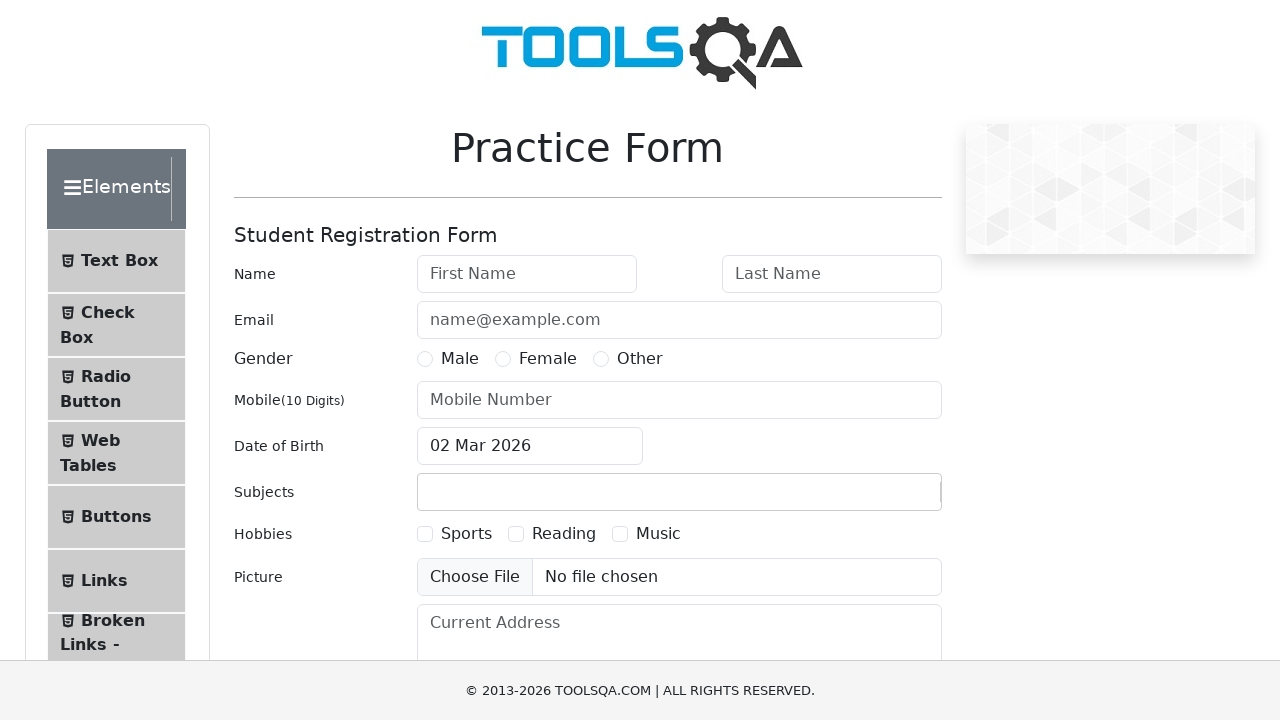

Clicked on Buttons tab at (116, 517) on xpath=//span[text()='Buttons']
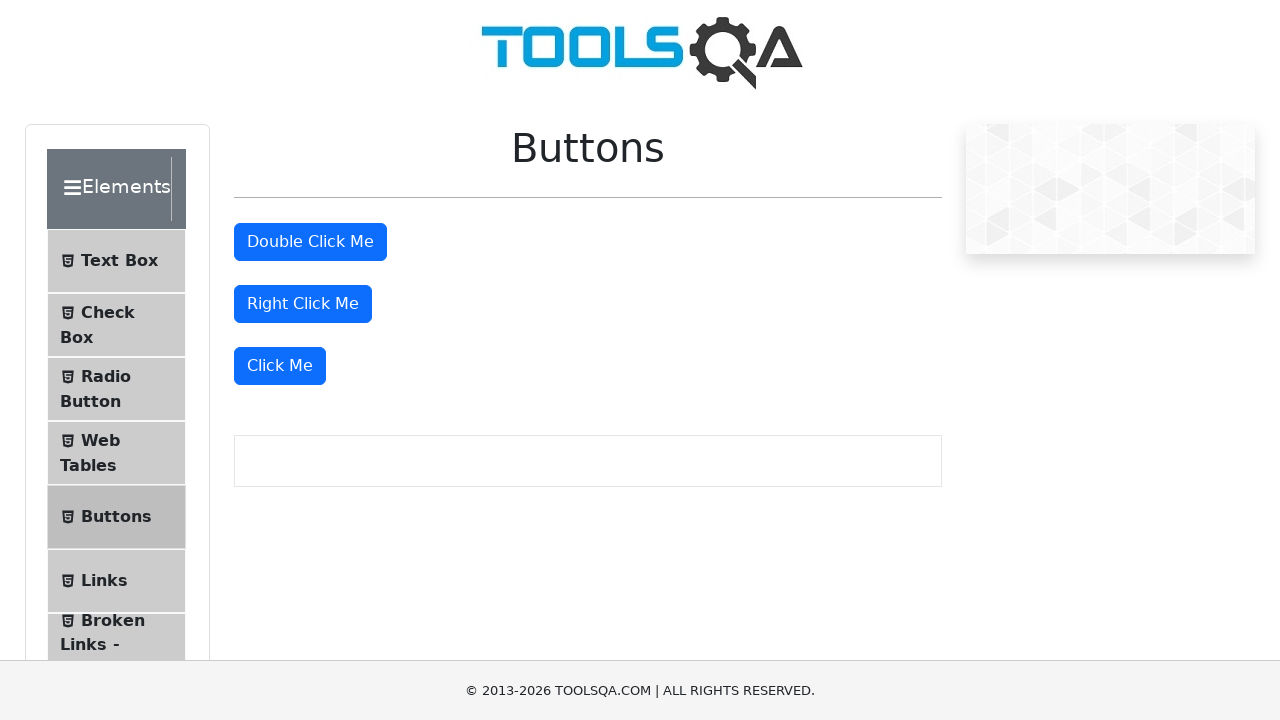

Double-clicked on the first button at (310, 242) on #doubleClickBtn
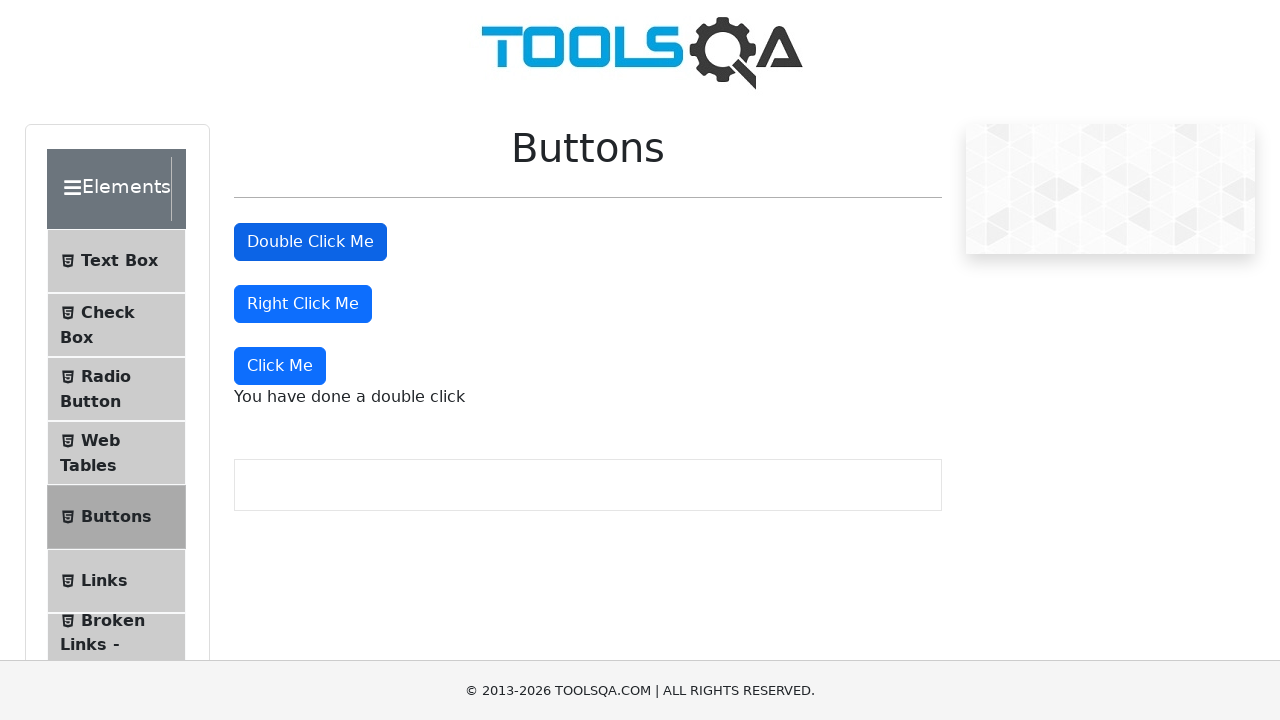

Verified double-click confirmation message appeared
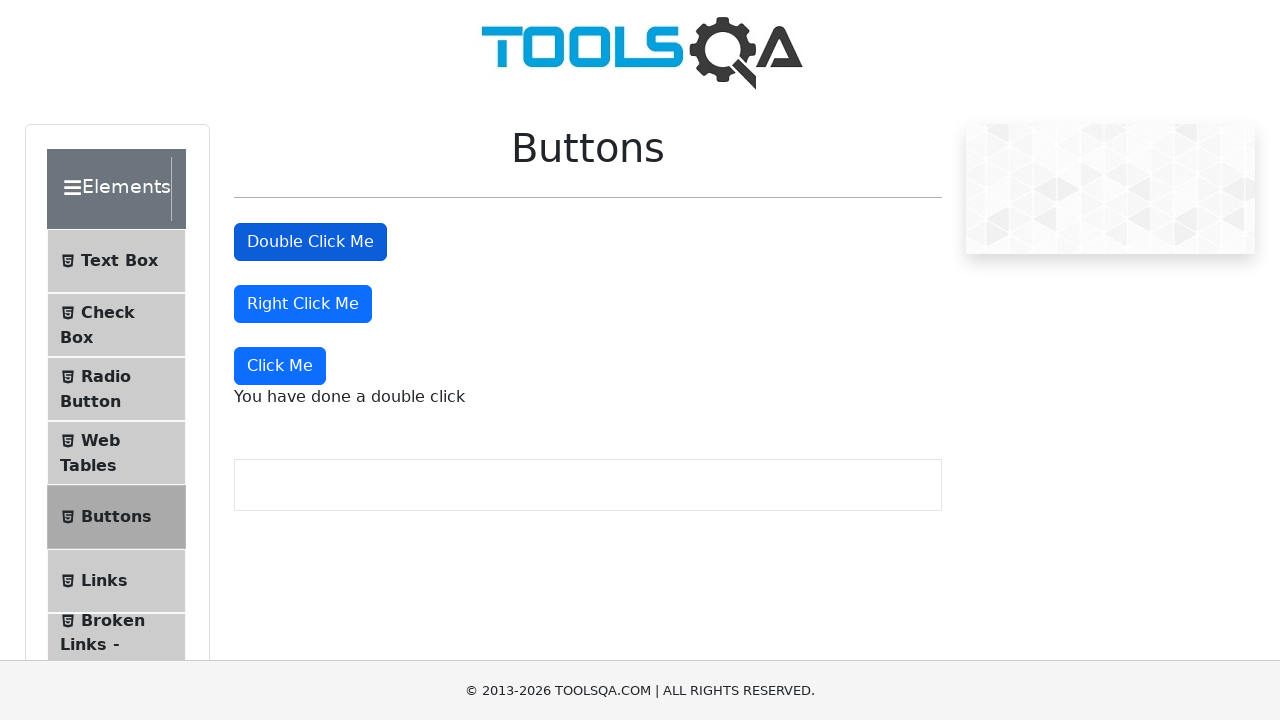

Right-clicked on the second button at (303, 304) on #rightClickBtn
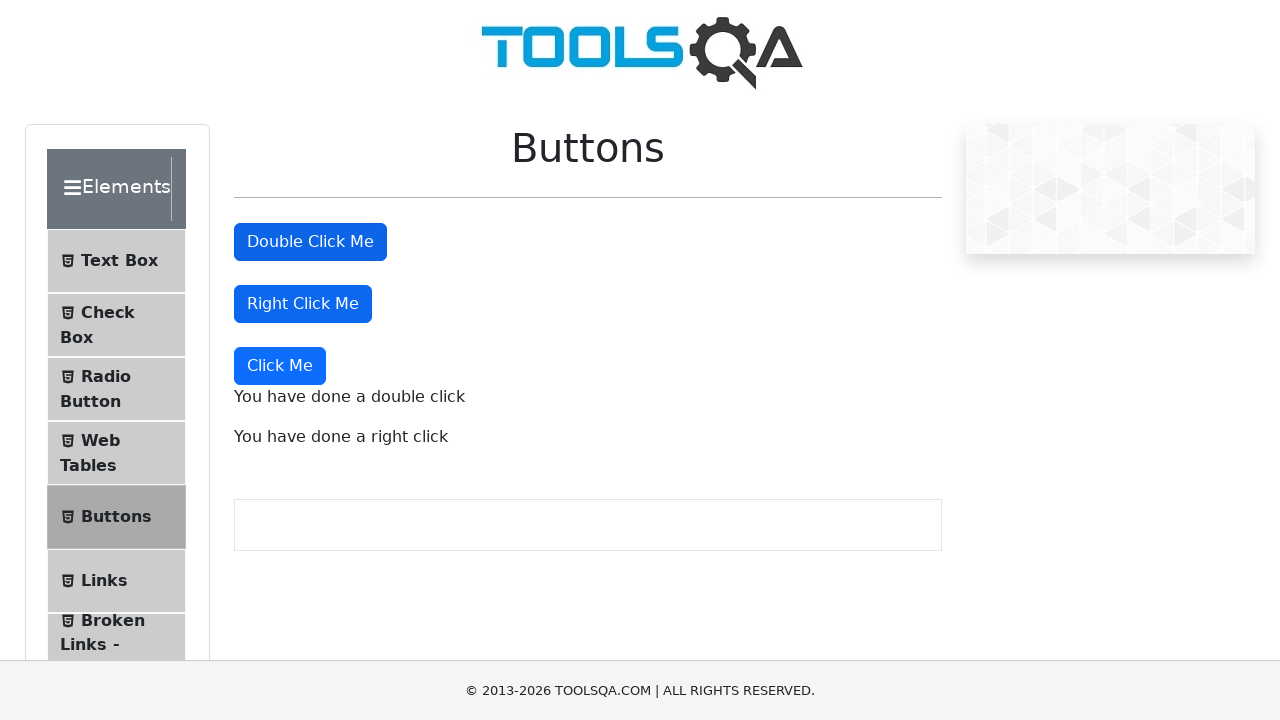

Verified right-click confirmation message appeared
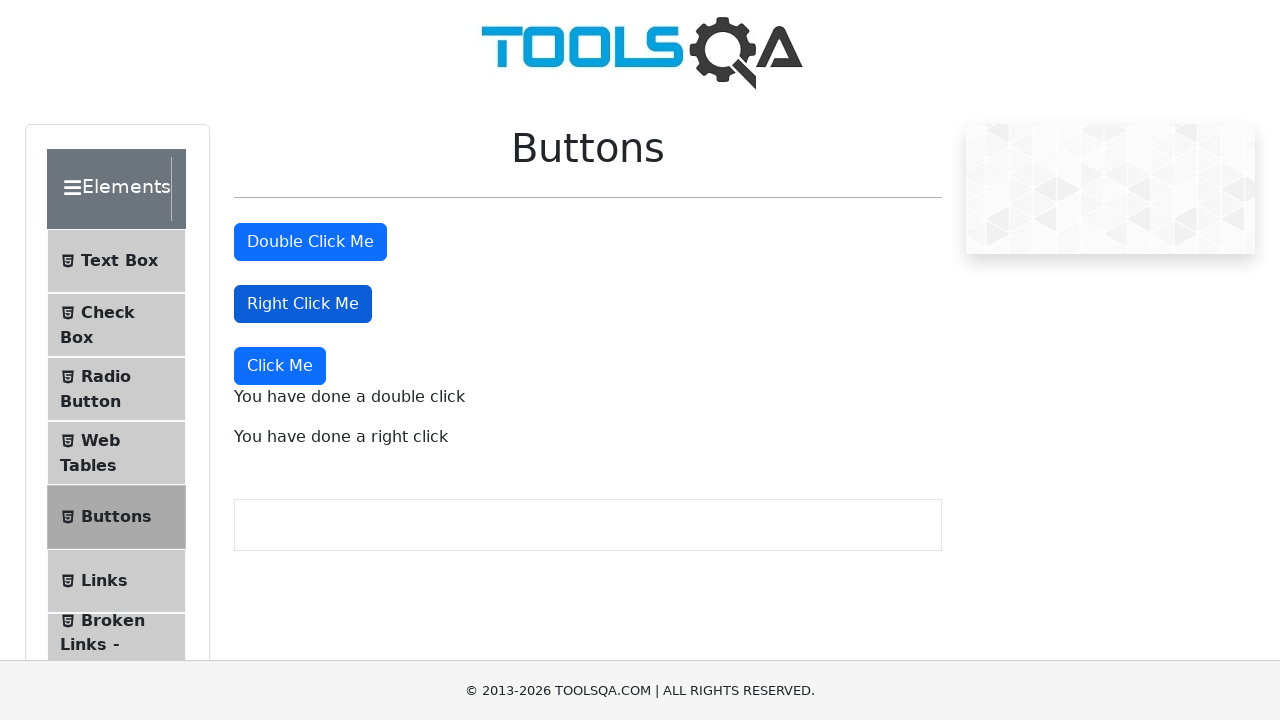

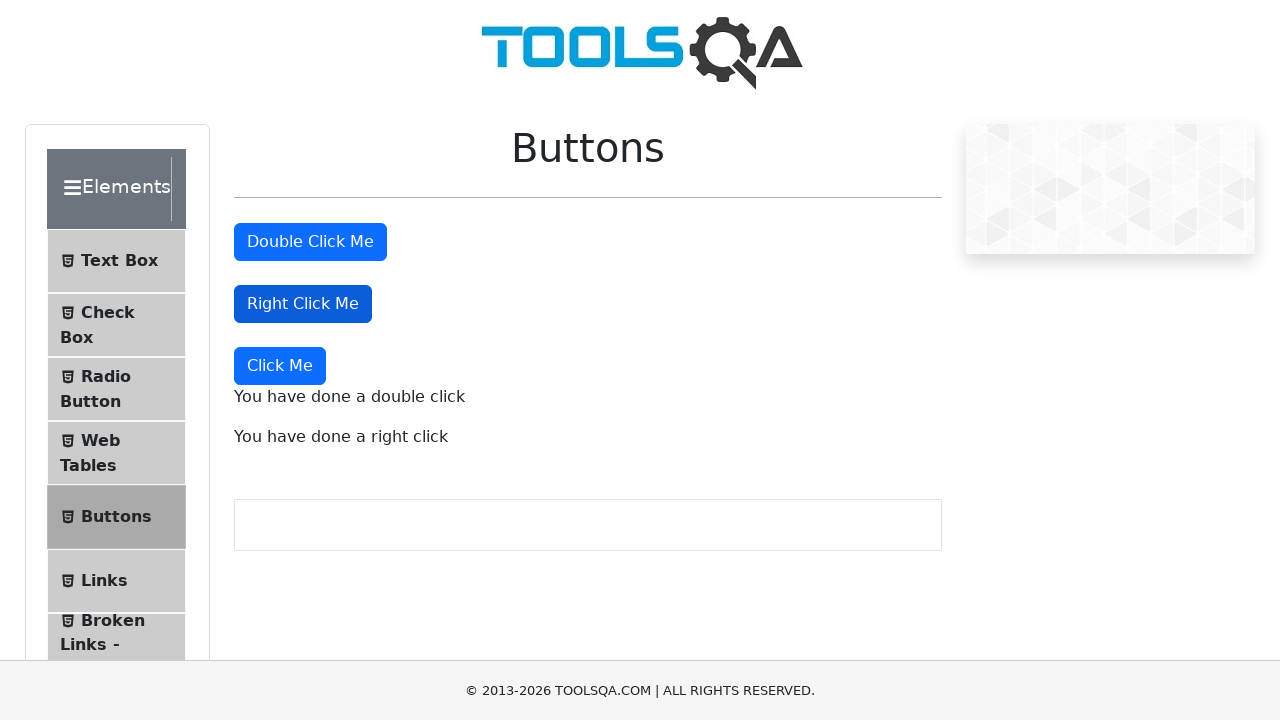